Navigates to IFrame page and verifies the URL and title

Starting URL: https://bonigarcia.dev/selenium-webdriver-java/

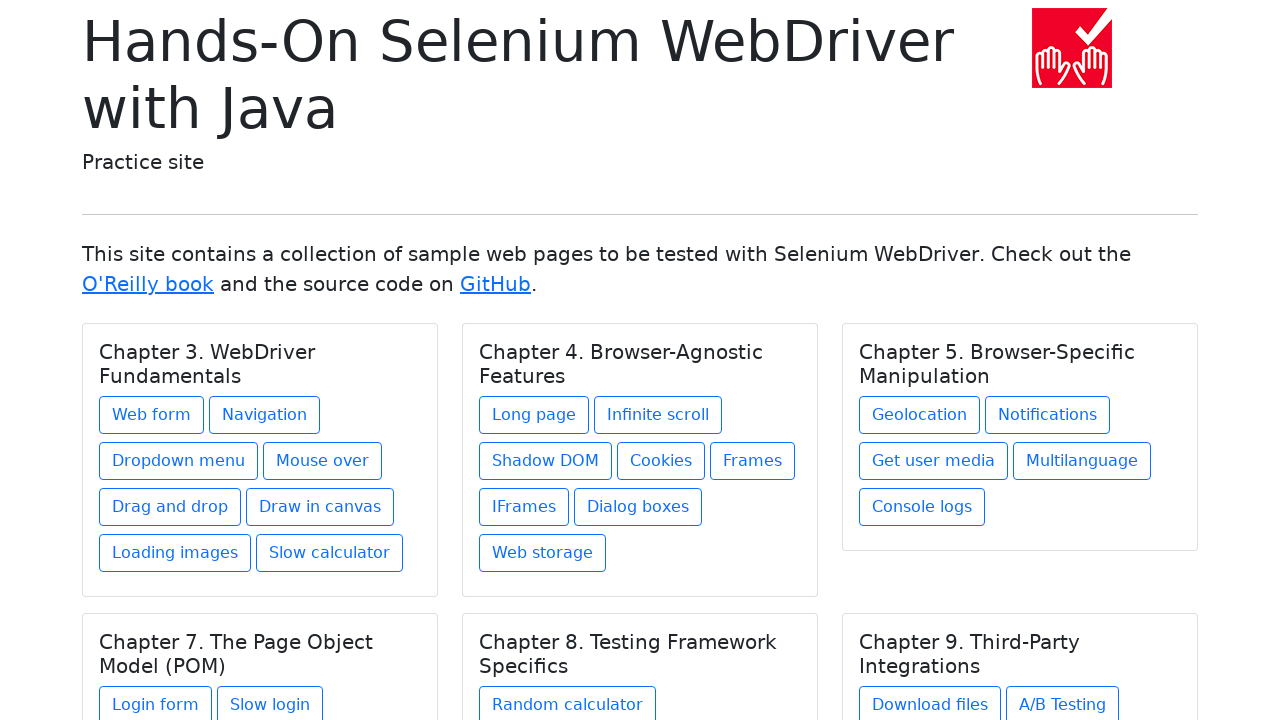

Clicked on IFrame link in Chapter 4 at (524, 507) on xpath=//h5[text() = 'Chapter 4. Browser-Agnostic Features']/../a[contains(@href,
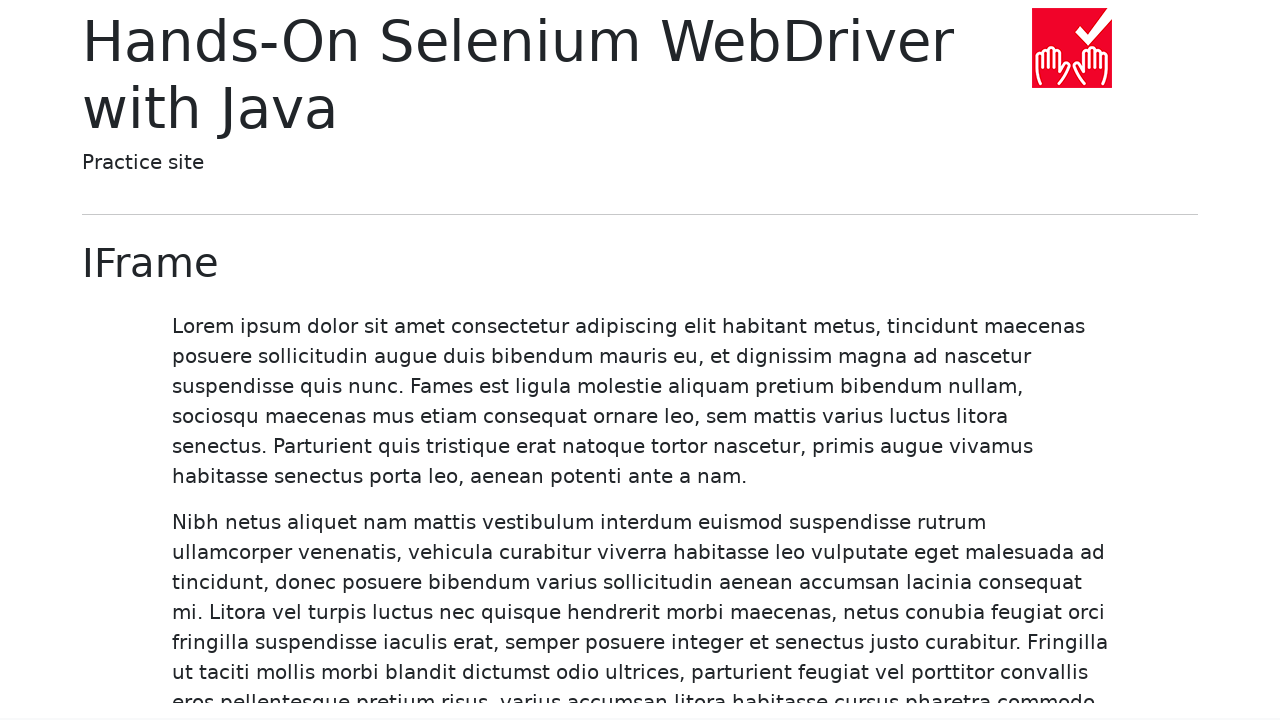

IFrame page loaded and heading element appeared
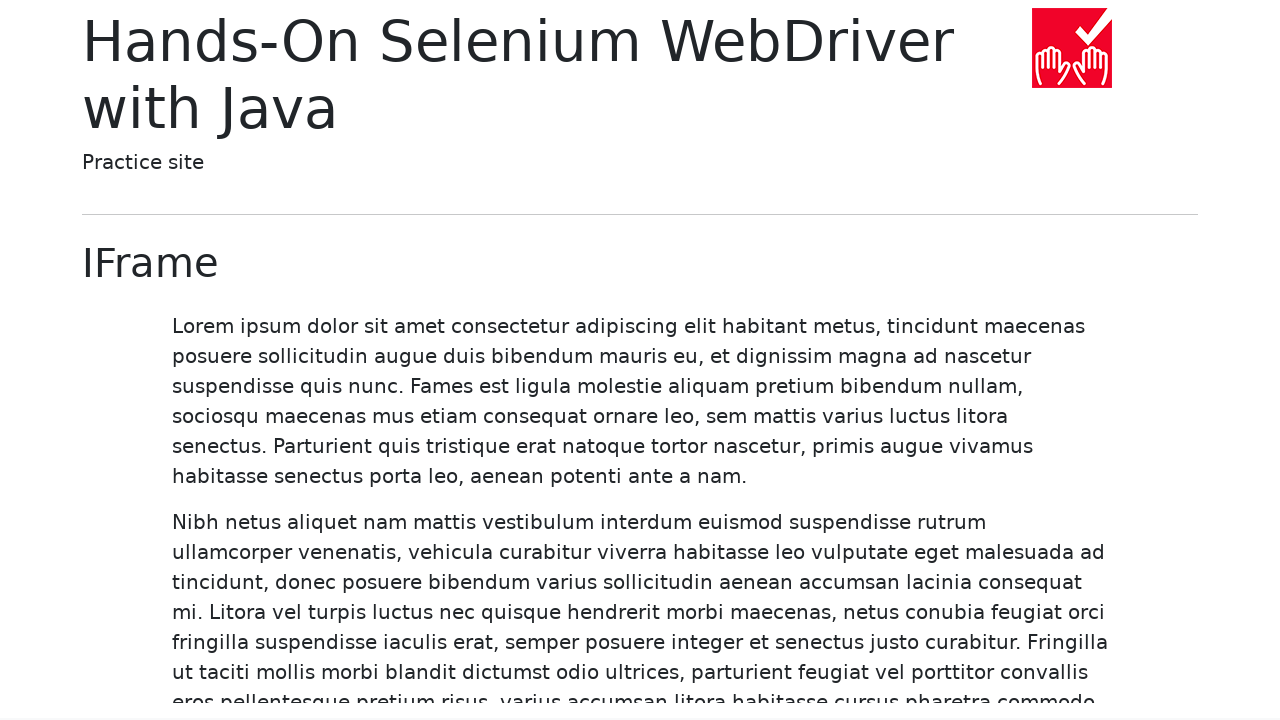

Verified 'IFrame' text present in page heading
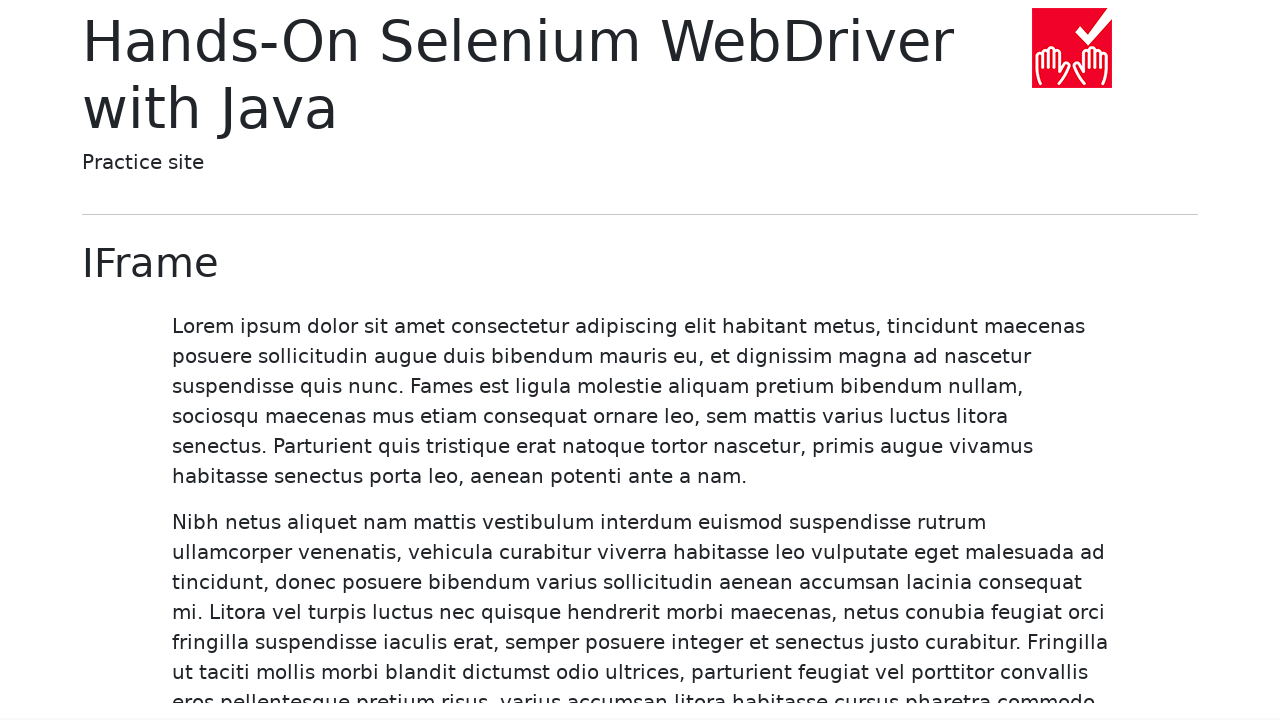

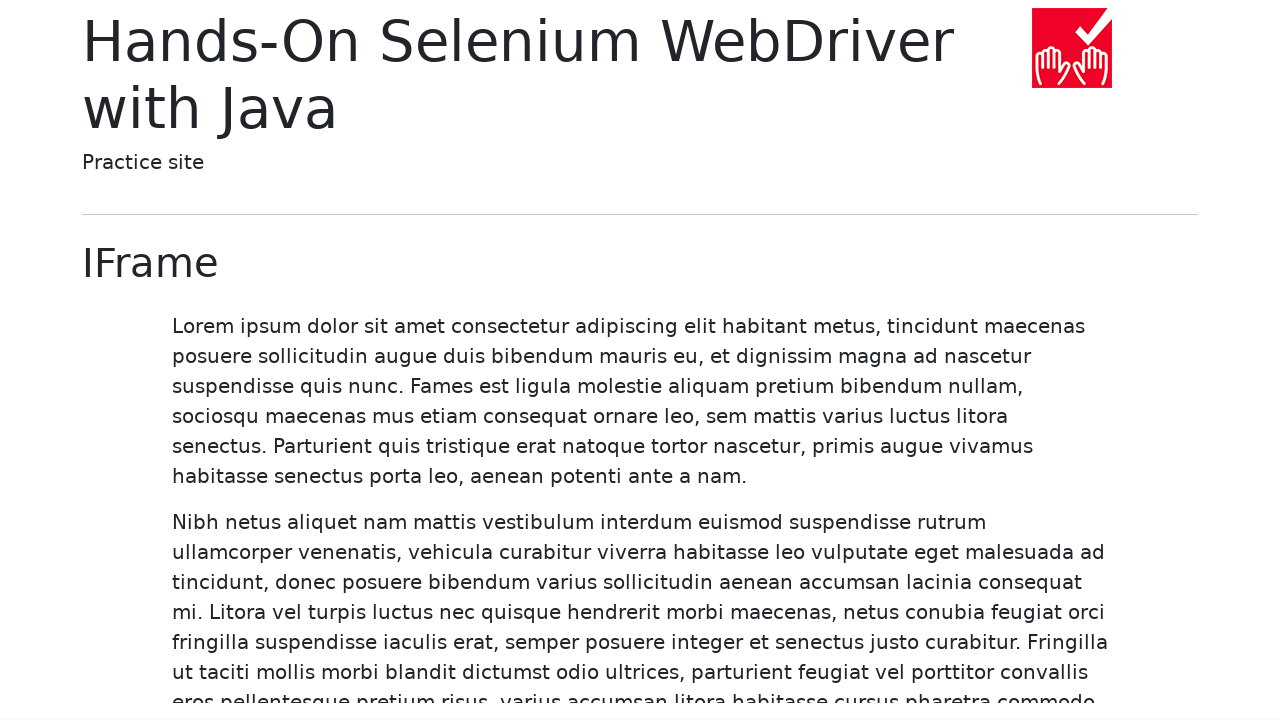